Tests input field functionality by entering text into a message field and verifying the output displays the same text

Starting URL: https://www.lambdatest.com/selenium-playground/simple-form-demo

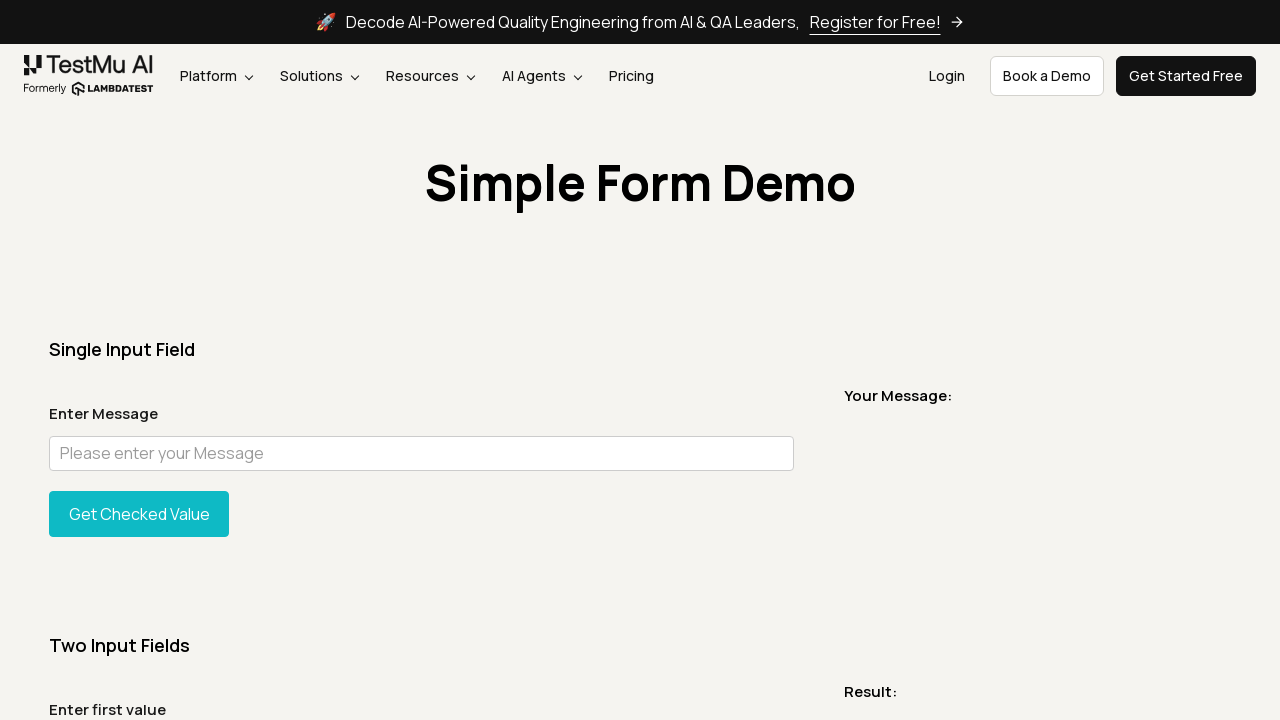

Located message input field by placeholder text
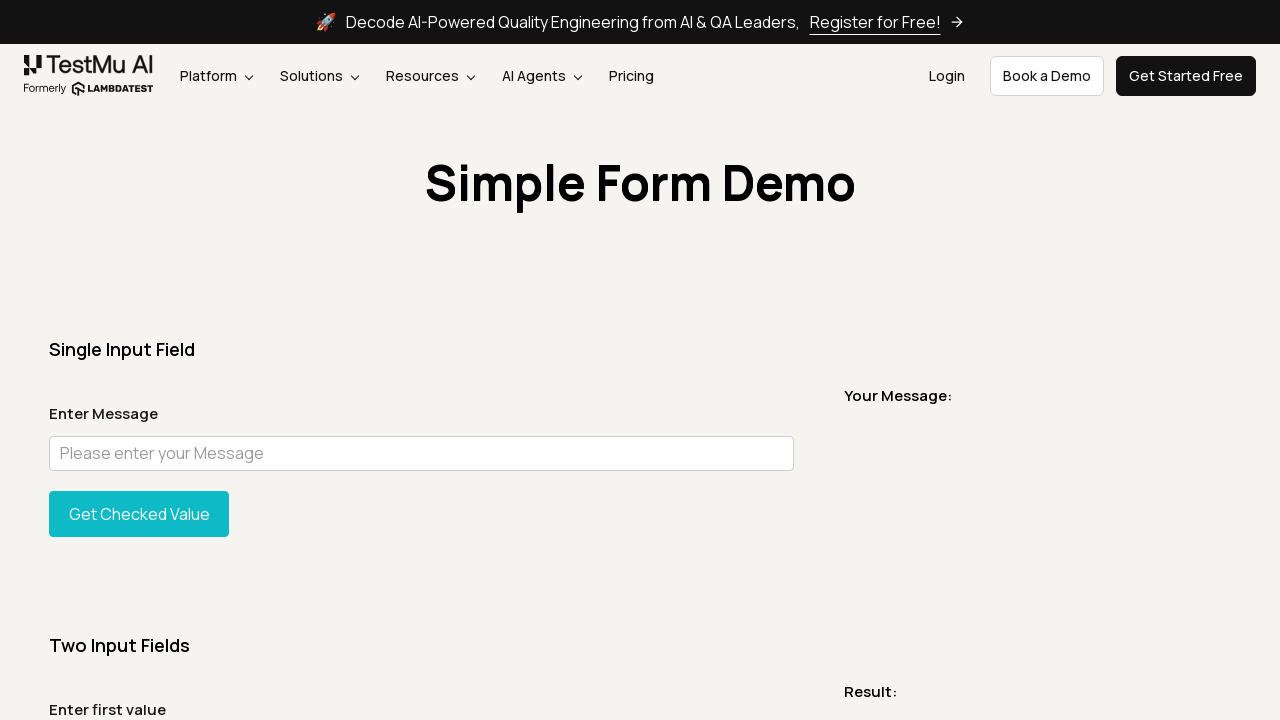

Filled message input field with 'Hello World' on [placeholder="Please enter your Message"]
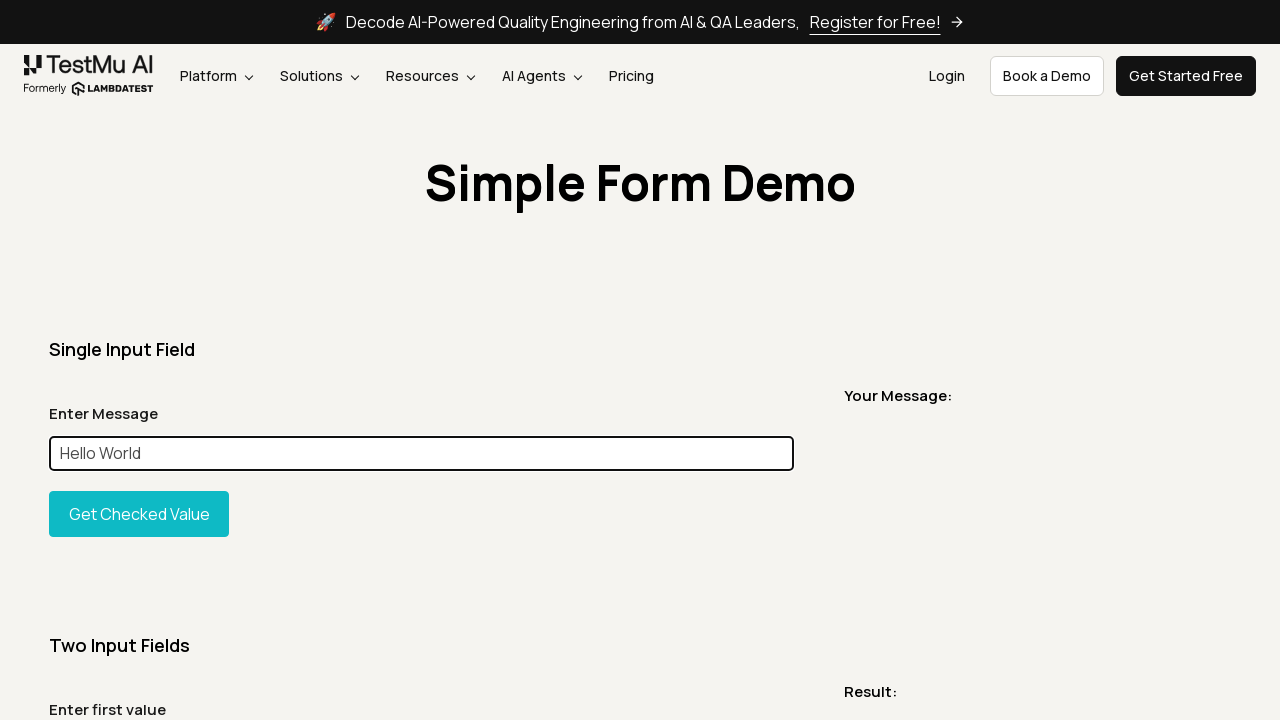

Clicked the show button to display message output at (139, 514) on button#showInput
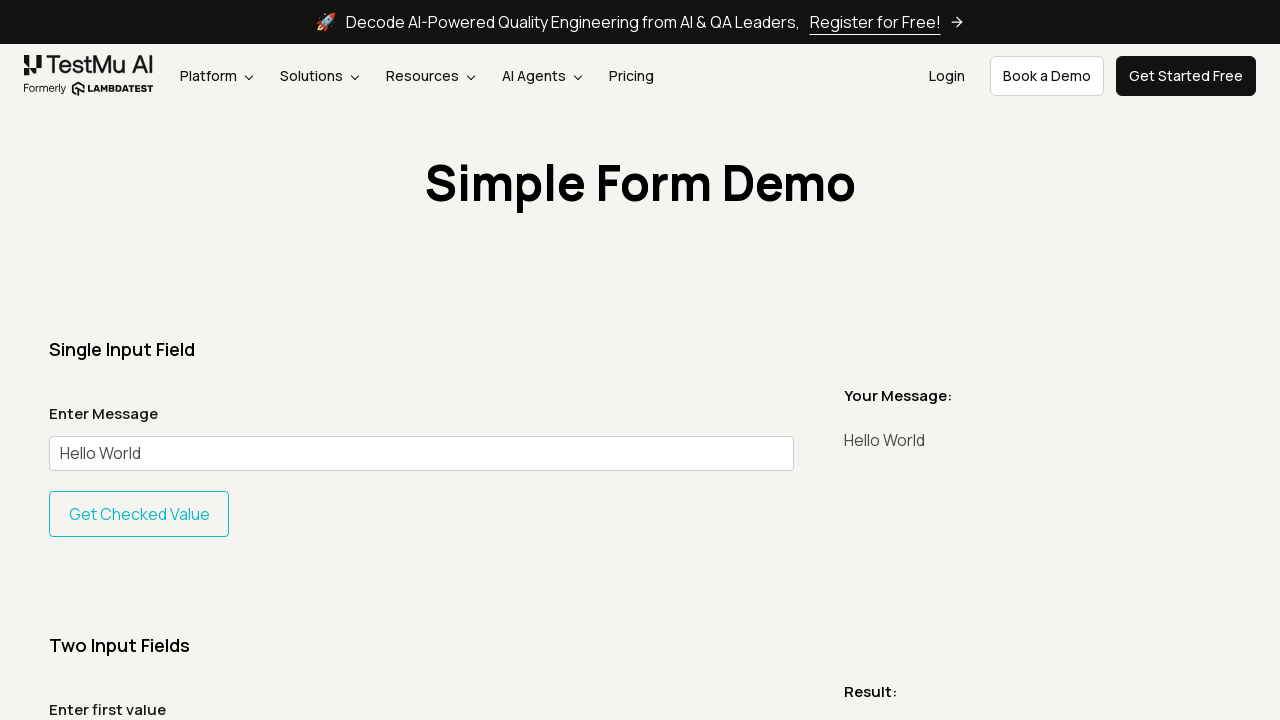

Output message element appeared and loaded
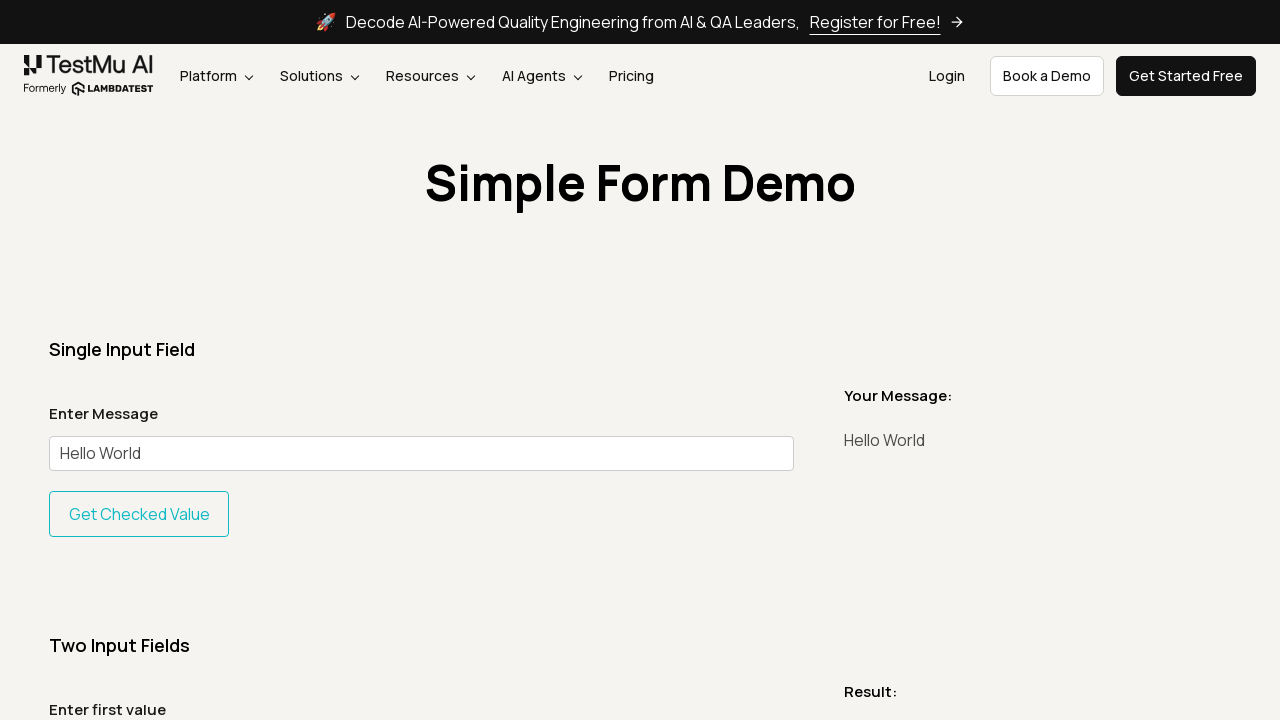

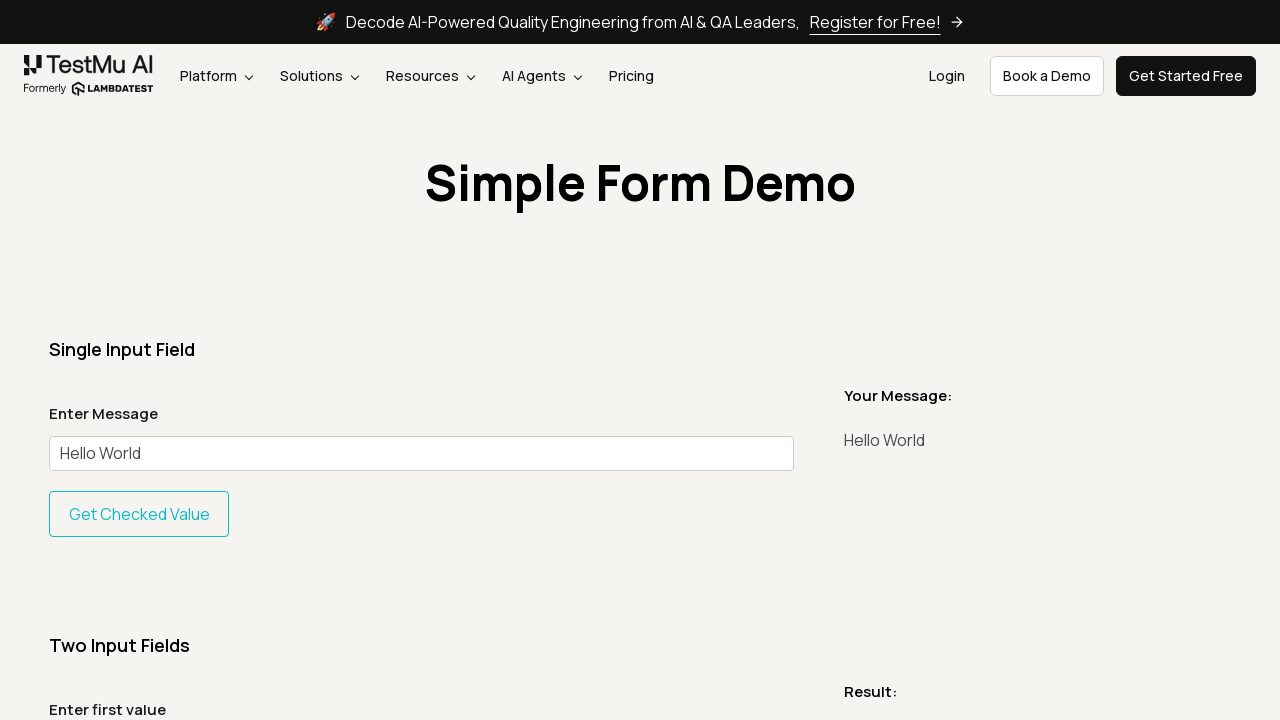